Tests standard click functionality on a button and verifies the action registers correctly

Starting URL: https://demoqa.com/buttons

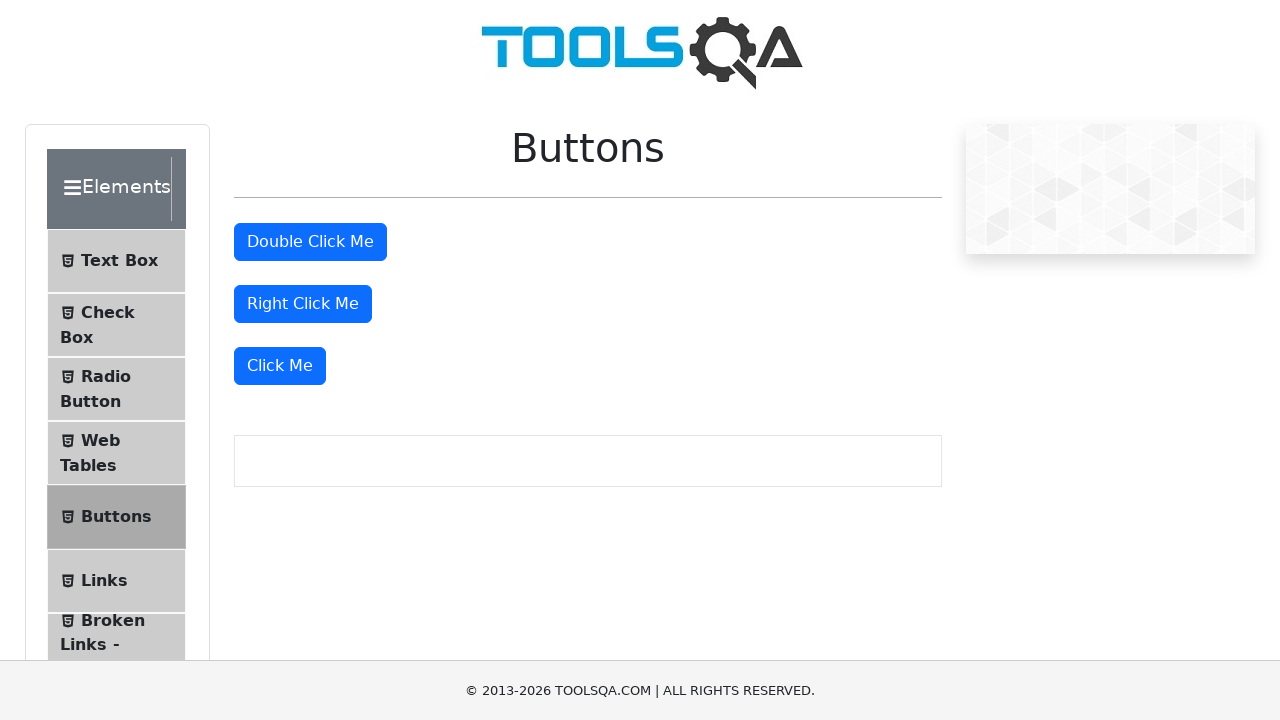

Navigated to https://demoqa.com/buttons
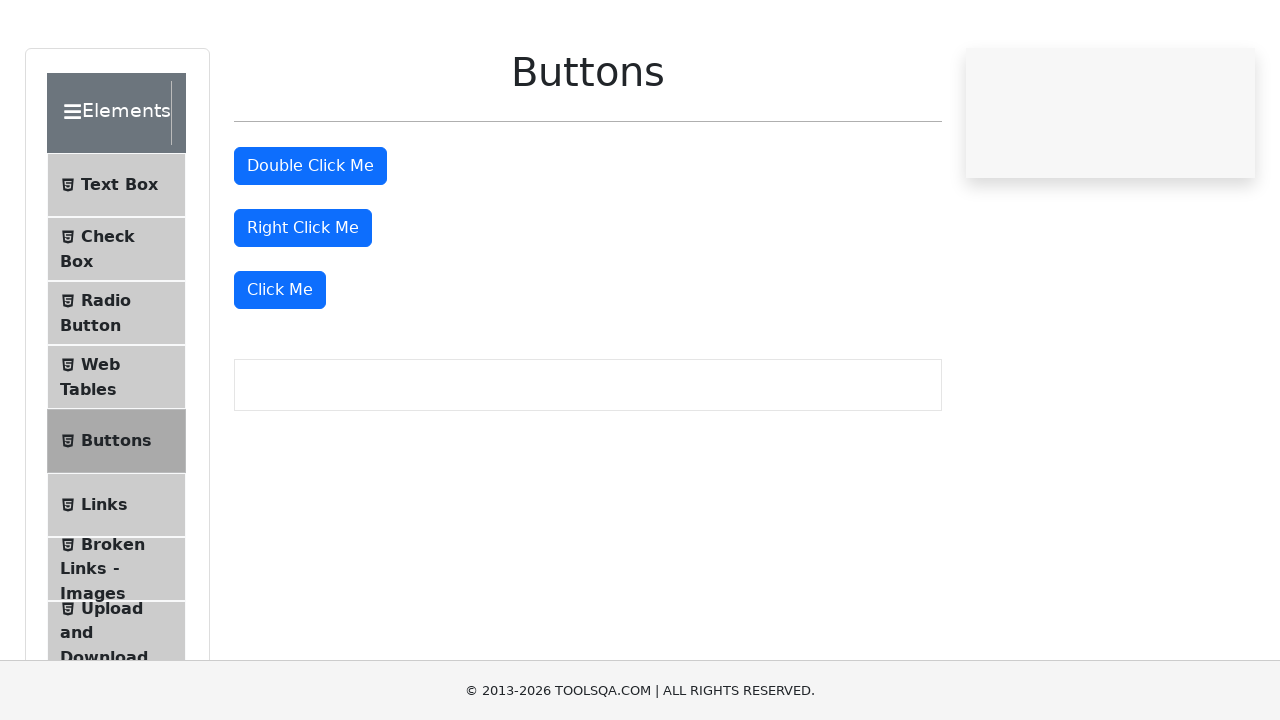

Clicked the 'Click Me' button at (280, 366) on xpath=//button[text()='Click Me']
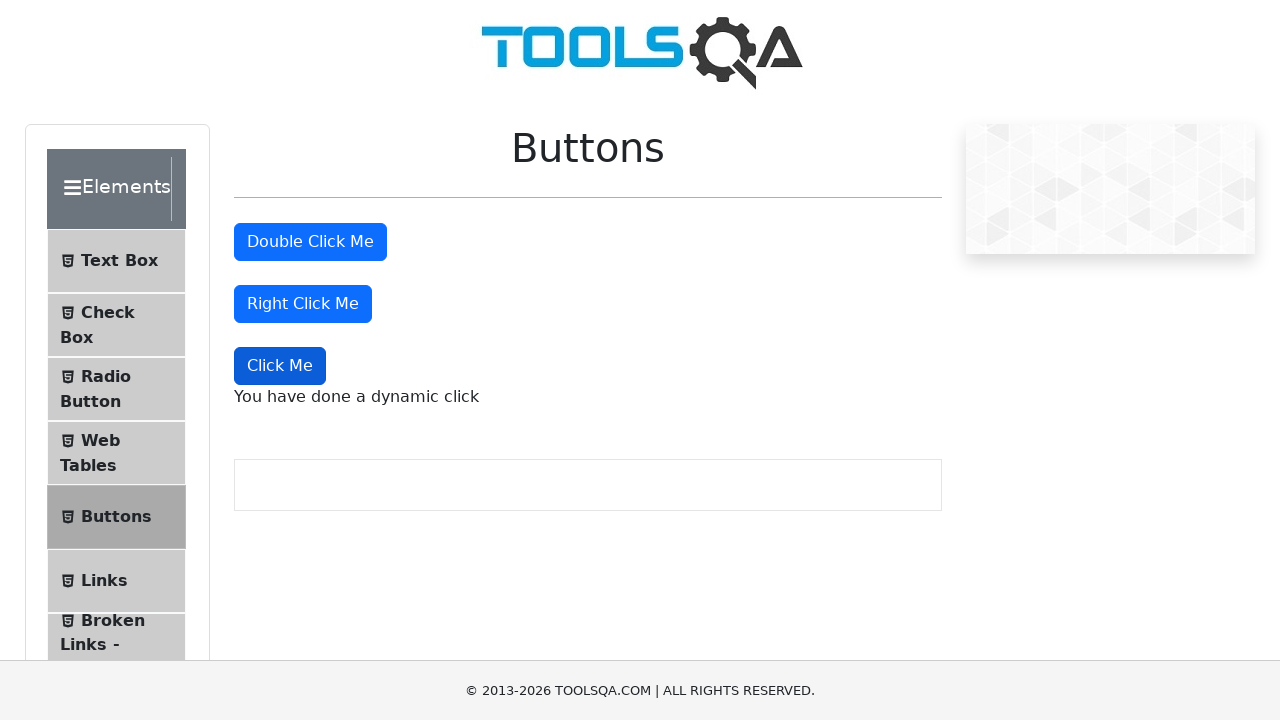

Dynamic click message appeared and verified
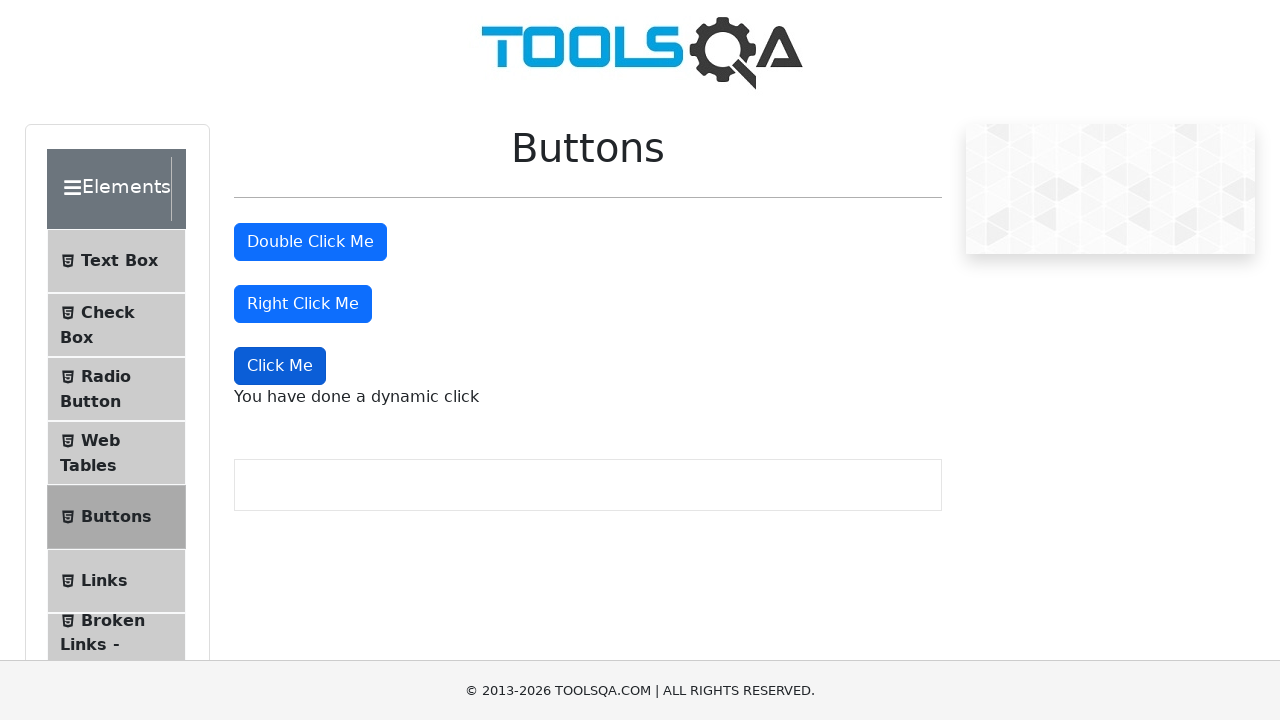

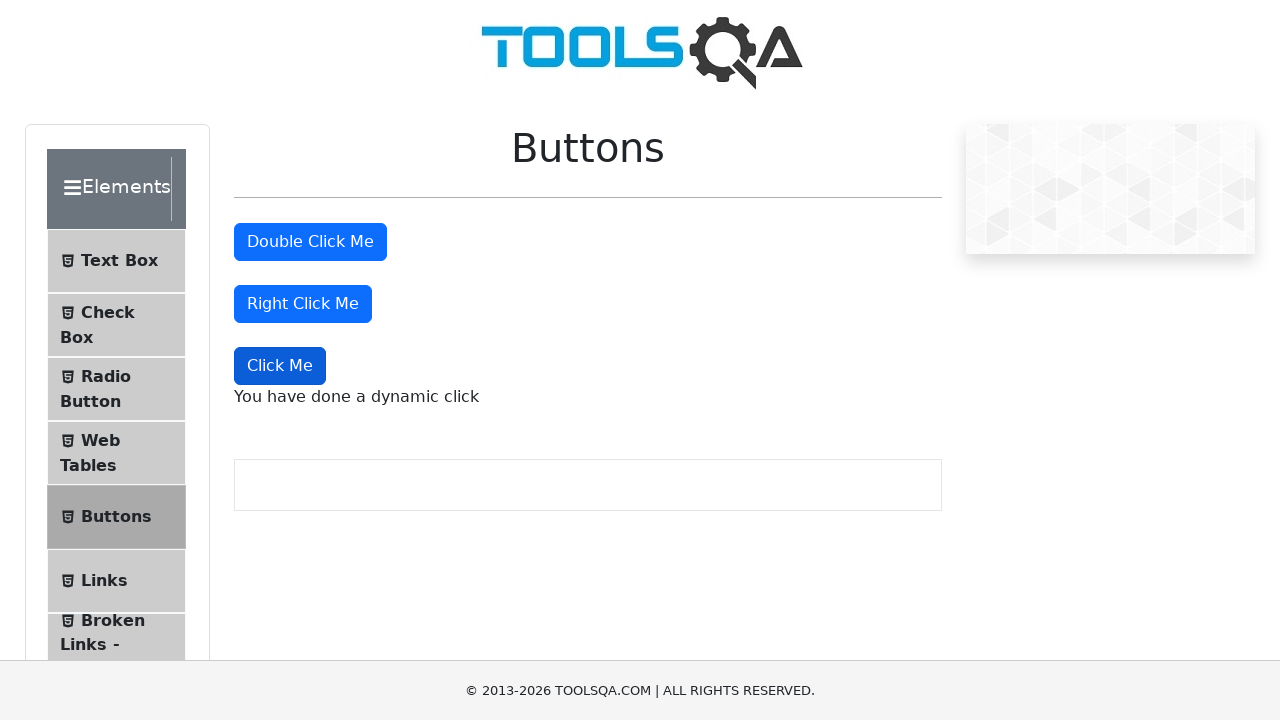